Tests dynamic controls page by clicking Remove button and verifying "It's gone!" message appears, then clicking Add button and verifying "It's back!" message appears

Starting URL: https://the-internet.herokuapp.com/dynamic_controls

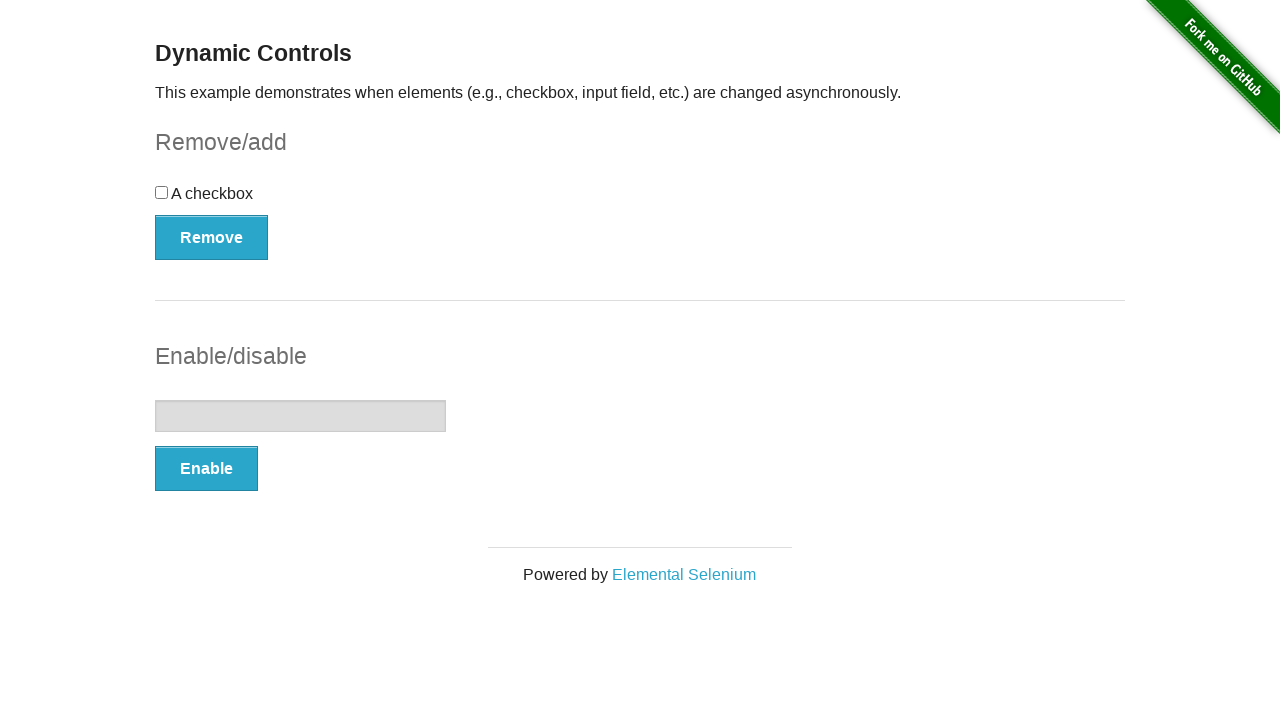

Clicked Remove button at (212, 237) on xpath=//*[text()='Remove']
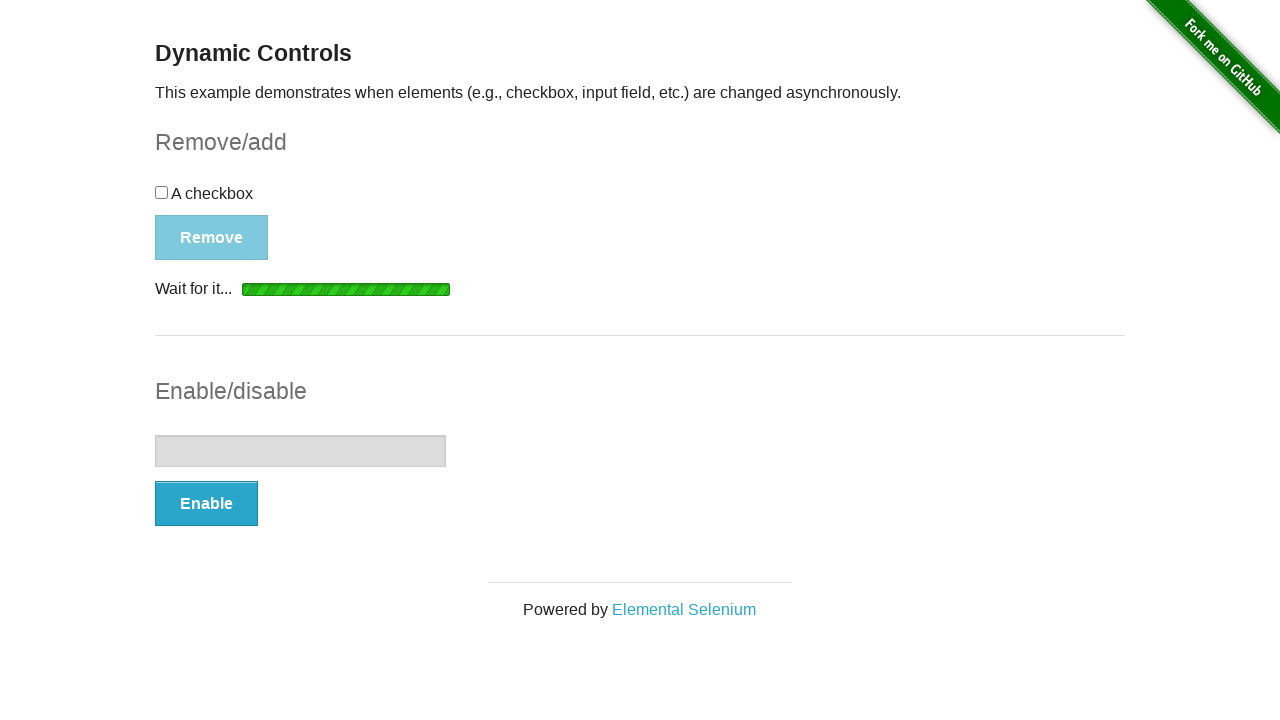

Waited for and found 'It's gone!' message element
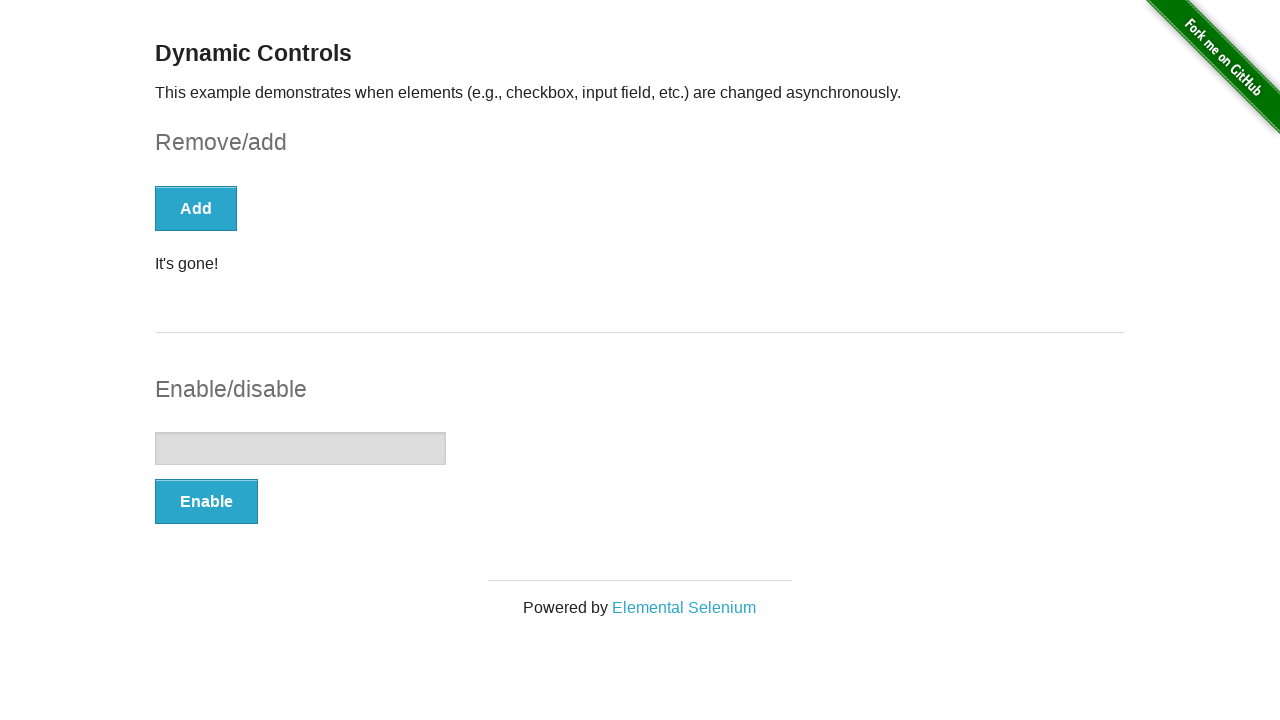

Verified 'It's gone!' message is visible
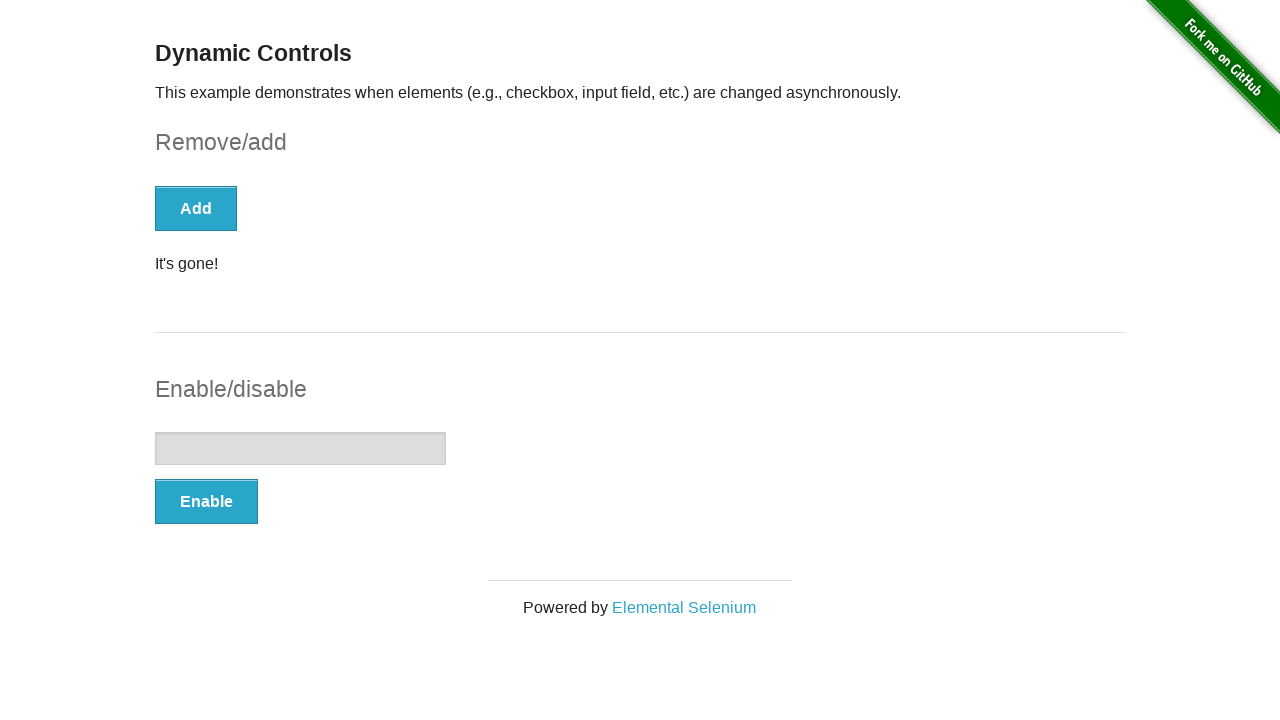

Clicked Add button at (196, 208) on xpath=//*[text()='Add']
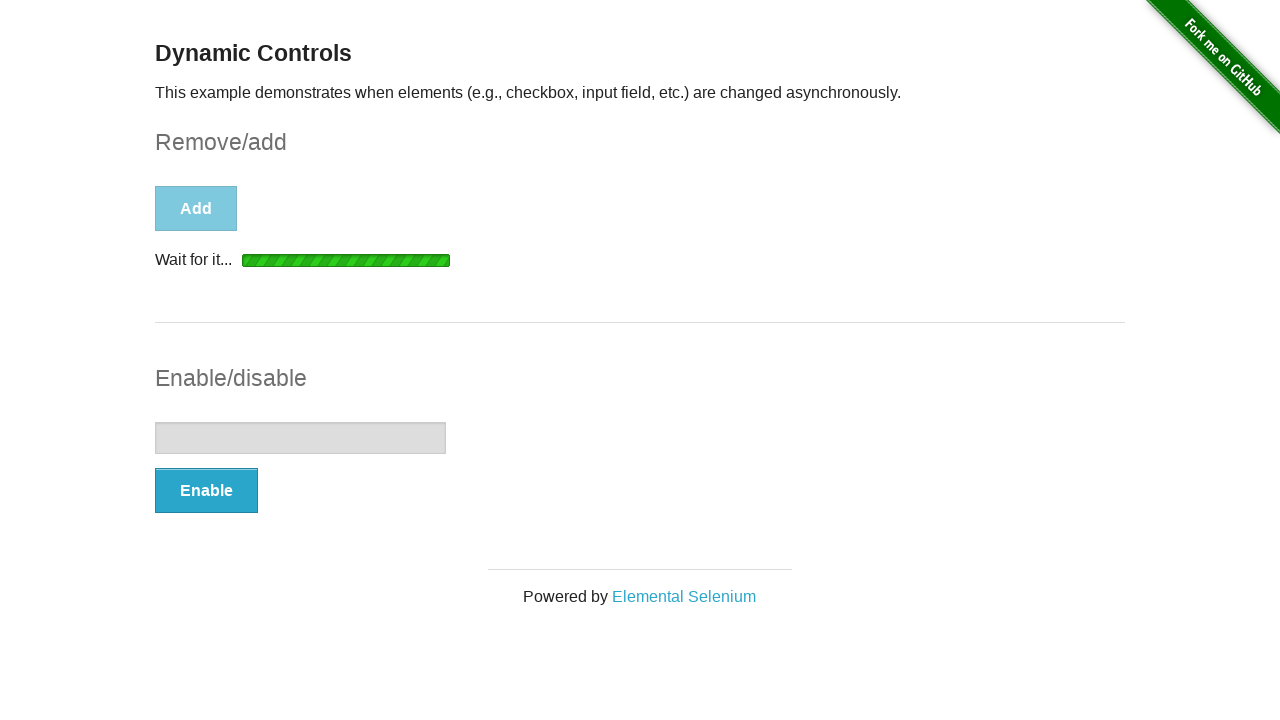

Waited for and found 'It's back!' message element
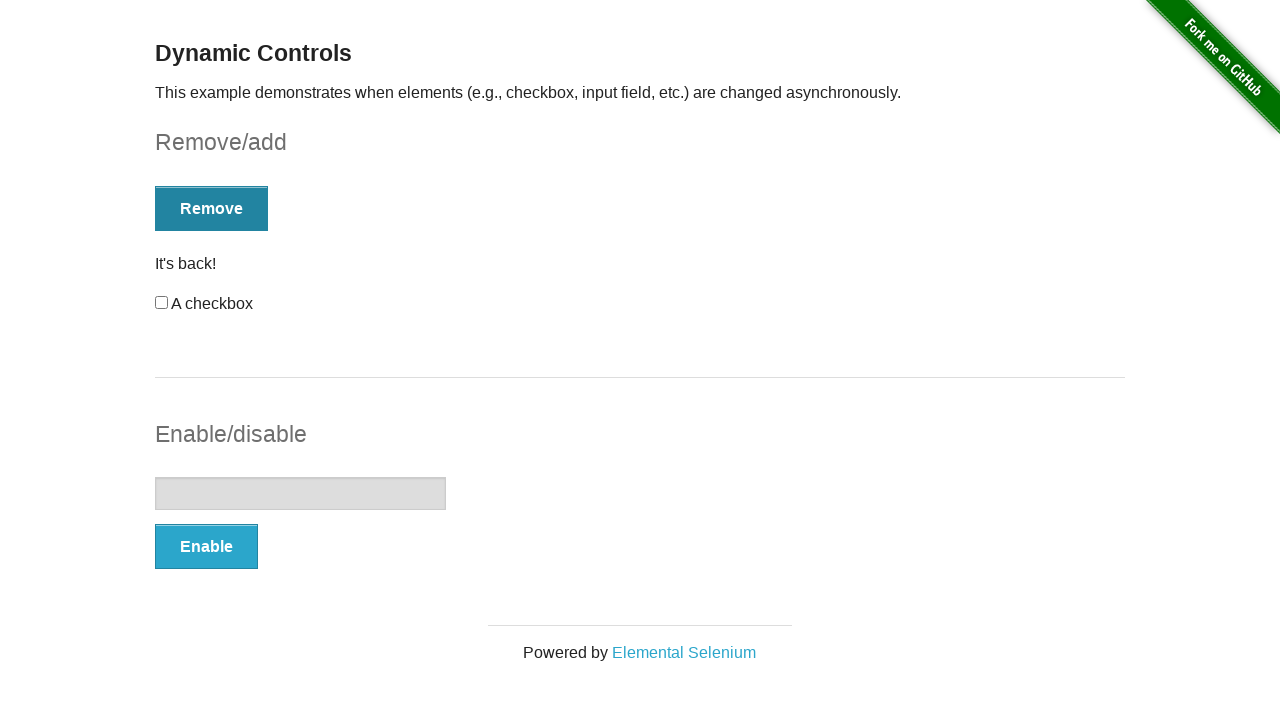

Verified 'It's back!' message is visible
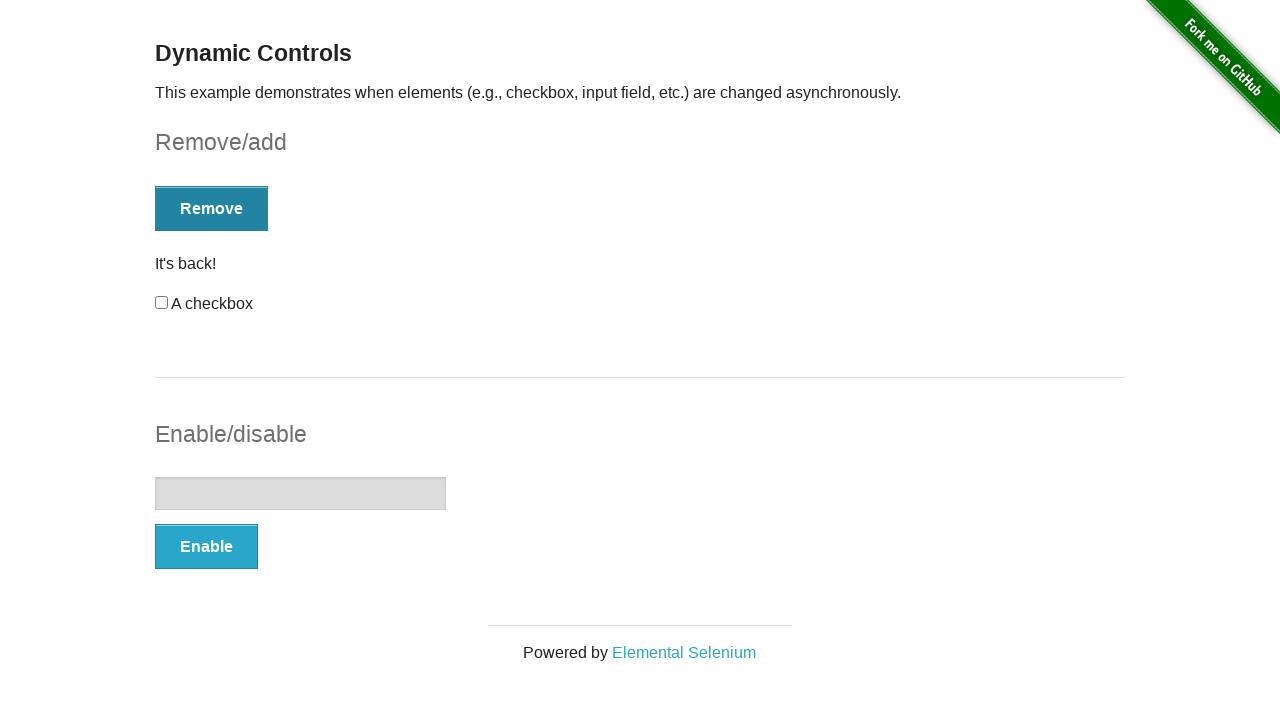

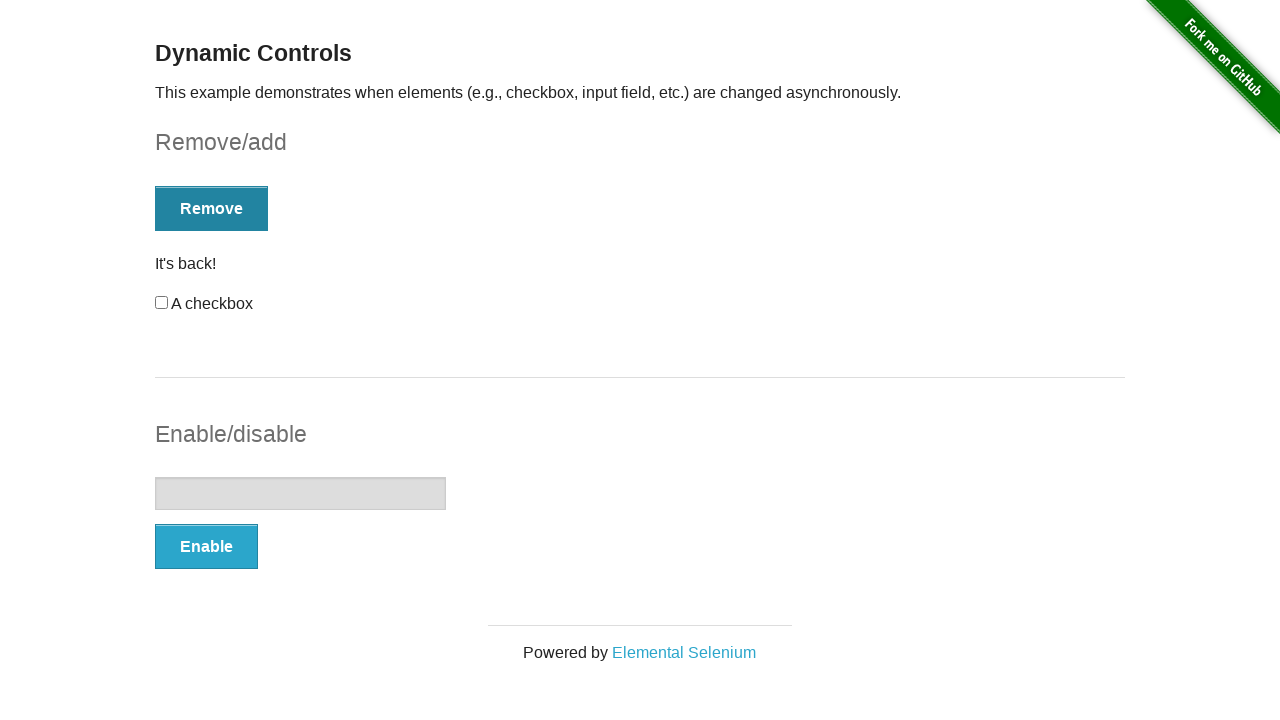